Tests multiple selection in a dropdown list within an iframe by selecting multiple months

Starting URL: http://multiple-select.wenzhixin.net.cn/examples#basic.html

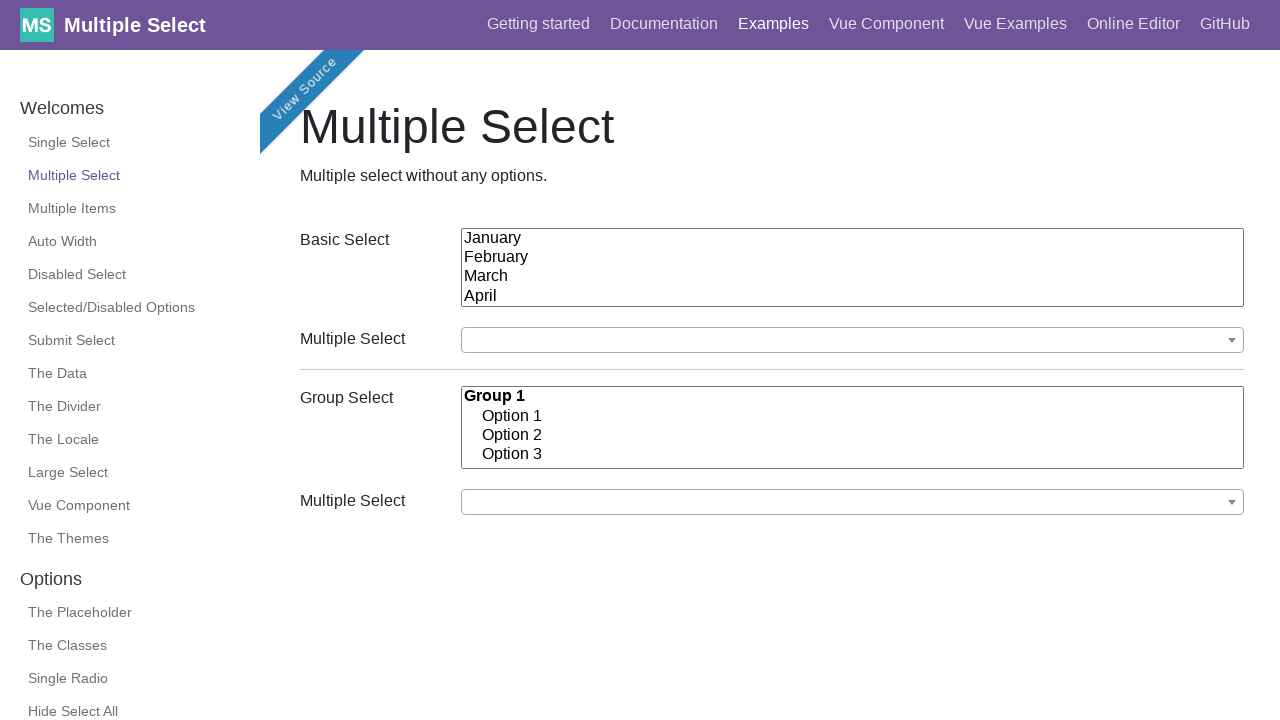

Located and switched to iframe containing the dropdown list
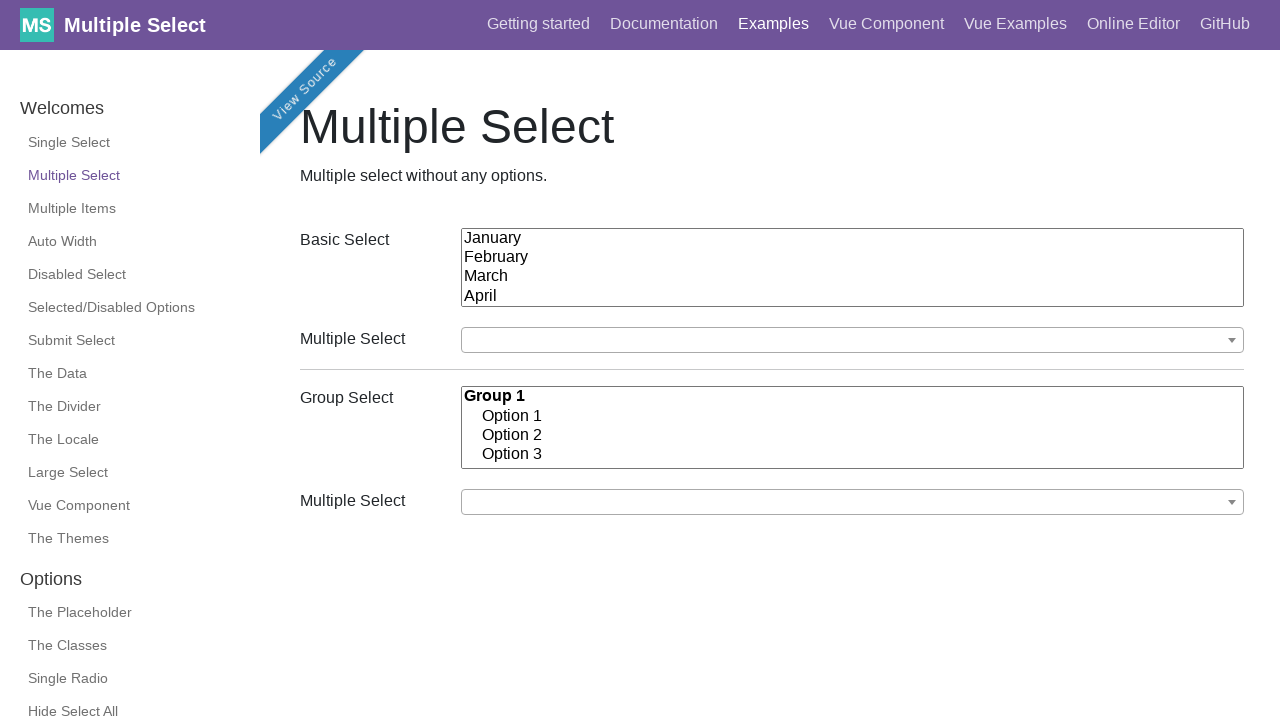

Selected multiple months (February, August, December) from the dropdown list on iframe >> nth=0 >> internal:control=enter-frame >> //label[contains(text(),'Basi
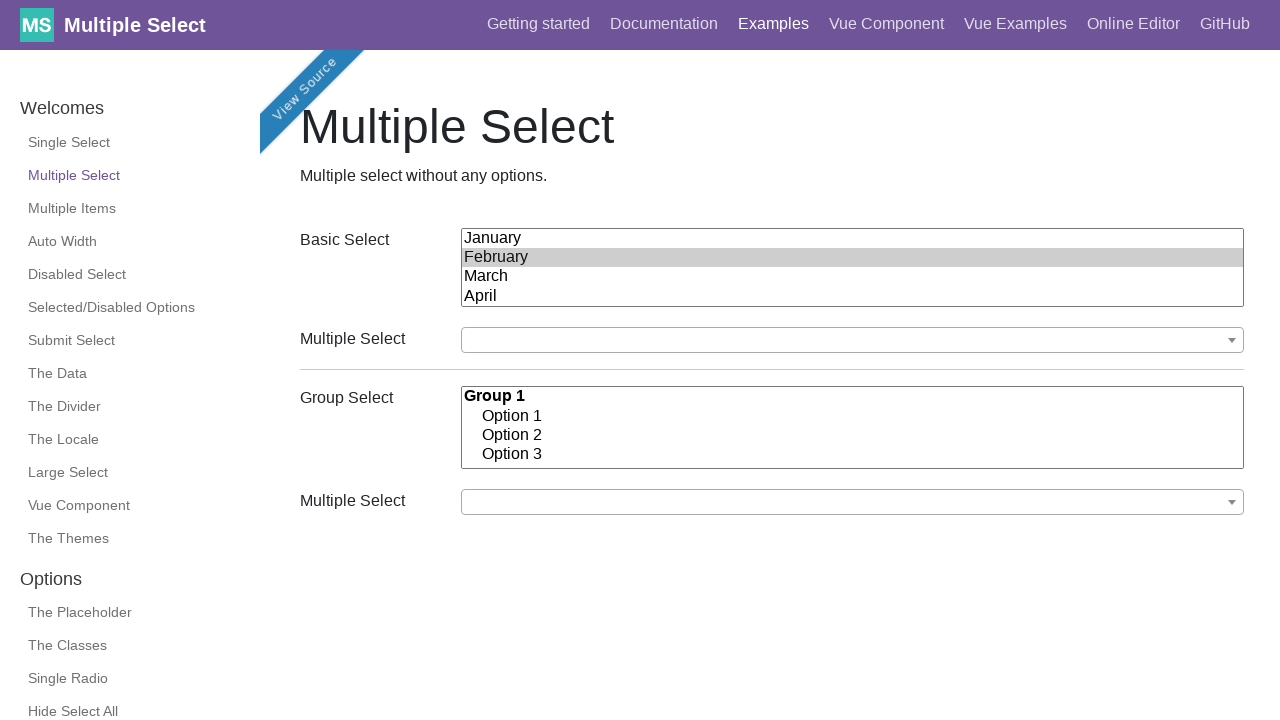

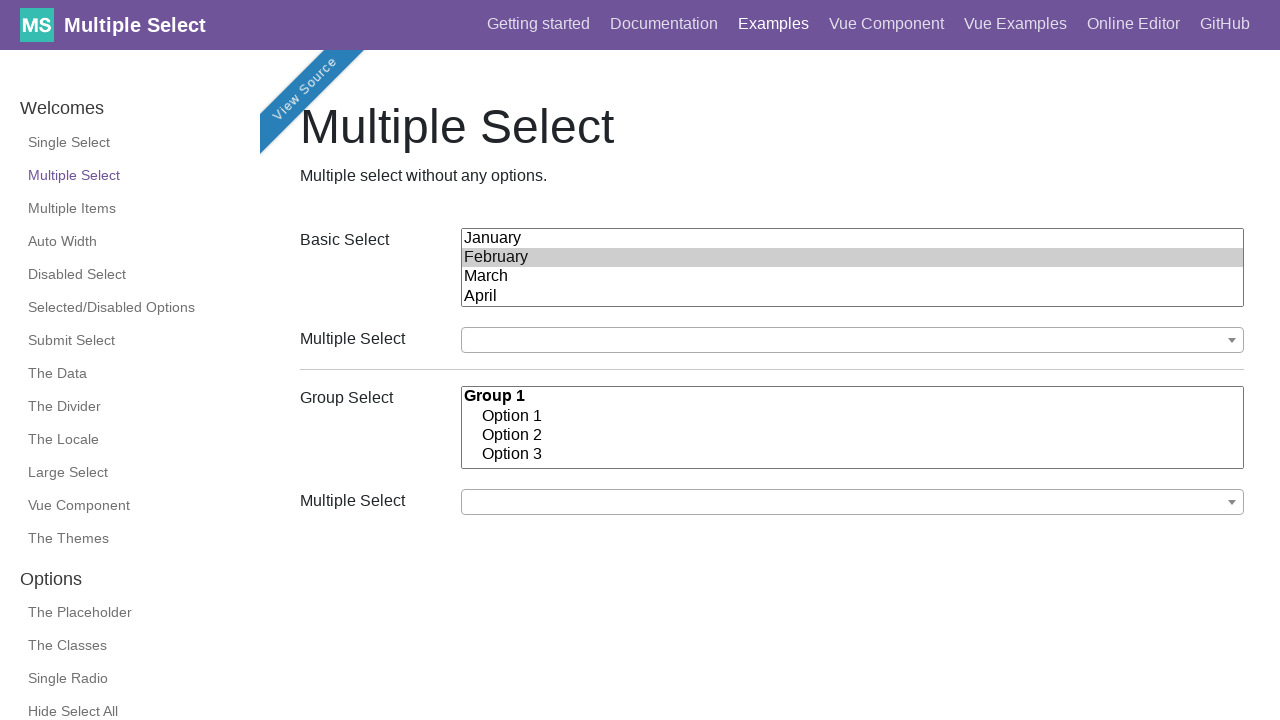